Tests adding multiple products to the shopping cart, proceeding to checkout, applying a promo code, and verifying the discount is applied correctly

Starting URL: https://rahulshettyacademy.com/seleniumPractise/#/

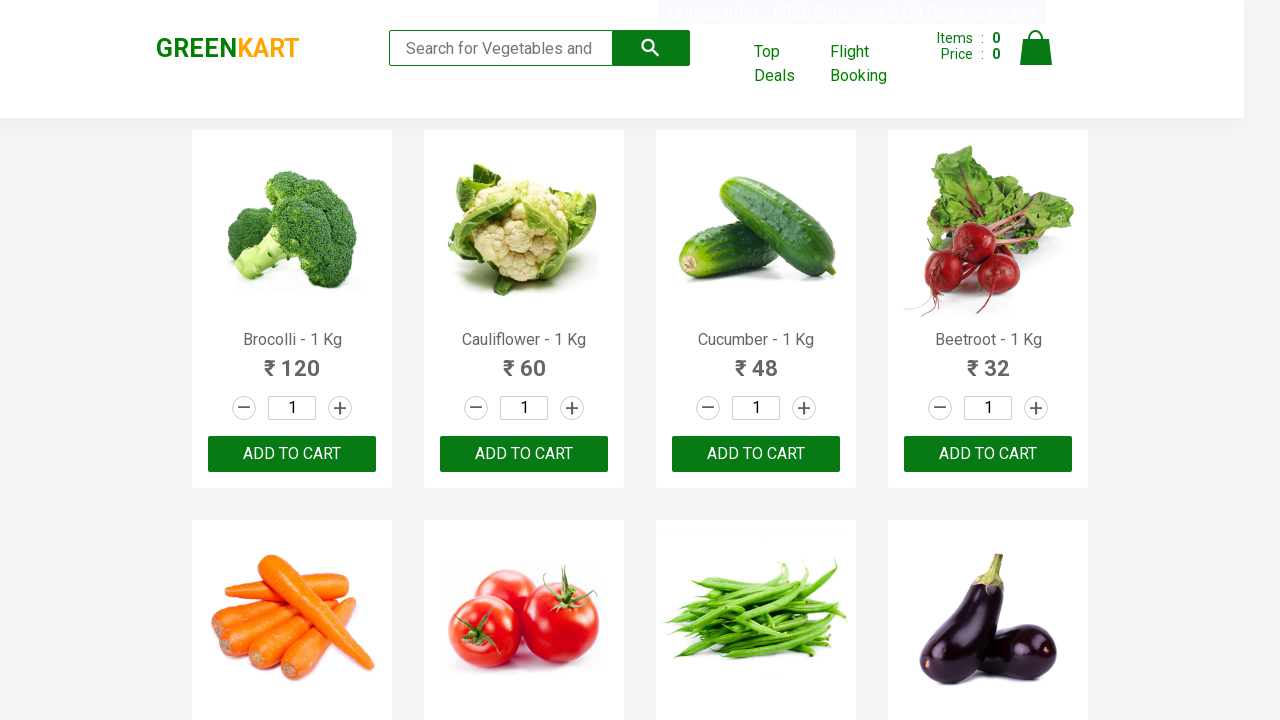

Clicked ADD TO CART button for Brocolli at (292, 454) on //h4[@class='product-name' and contains(text(),'Brocolli')]/following-sibling::d
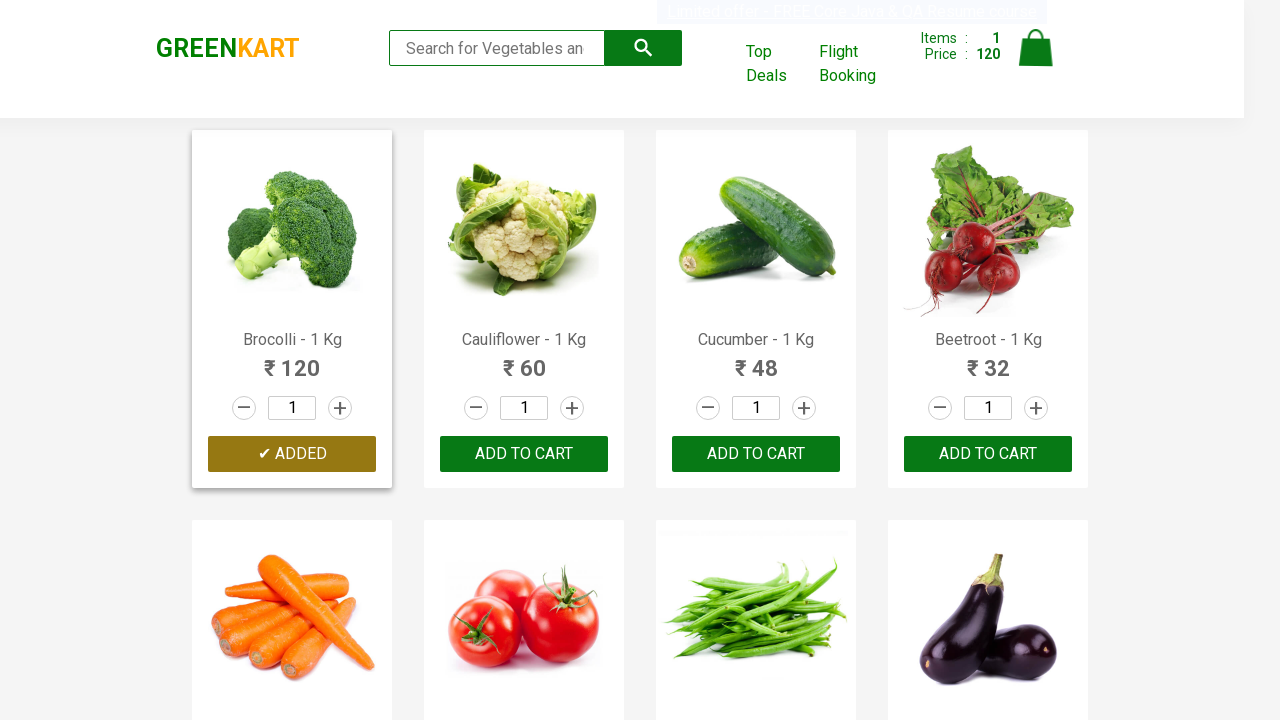

Clicked ADD TO CART button for Cucumber at (756, 454) on //h4[@class='product-name' and contains(text(),'Cucumber')]/following-sibling::d
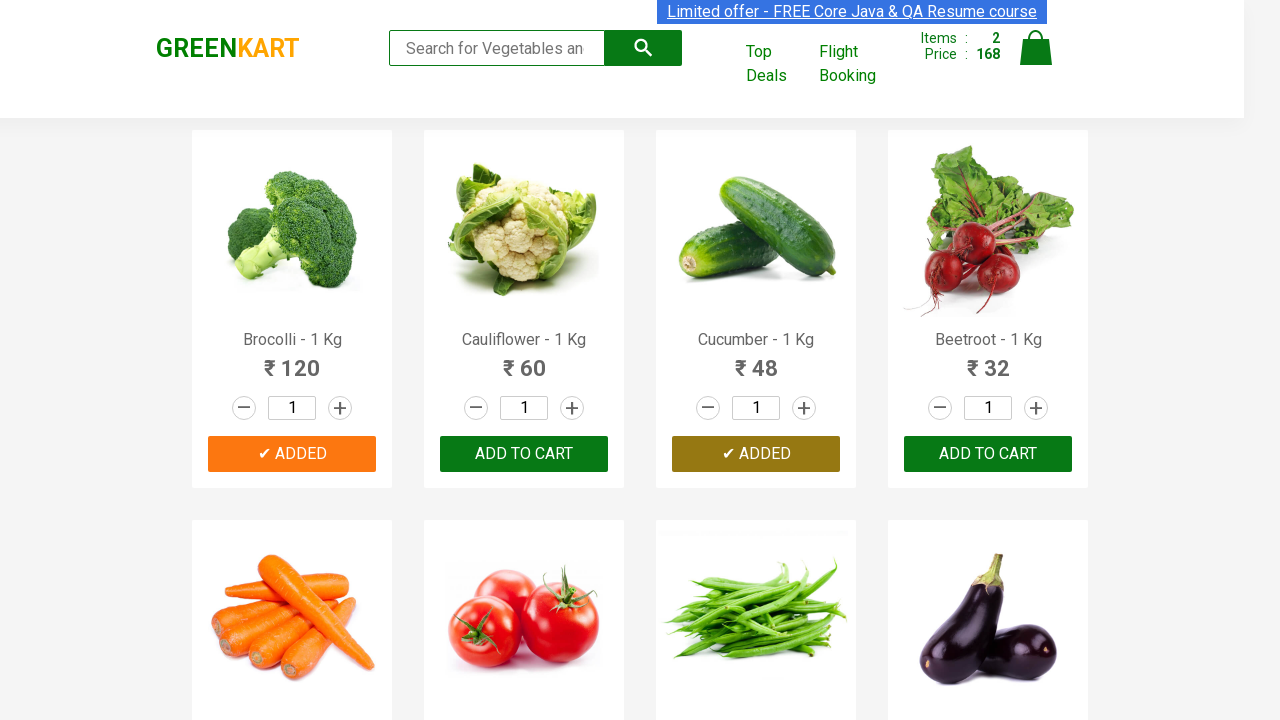

Clicked ADD TO CART button for Tomato at (524, 360) on //h4[@class='product-name' and contains(text(),'Tomato')]/following-sibling::div
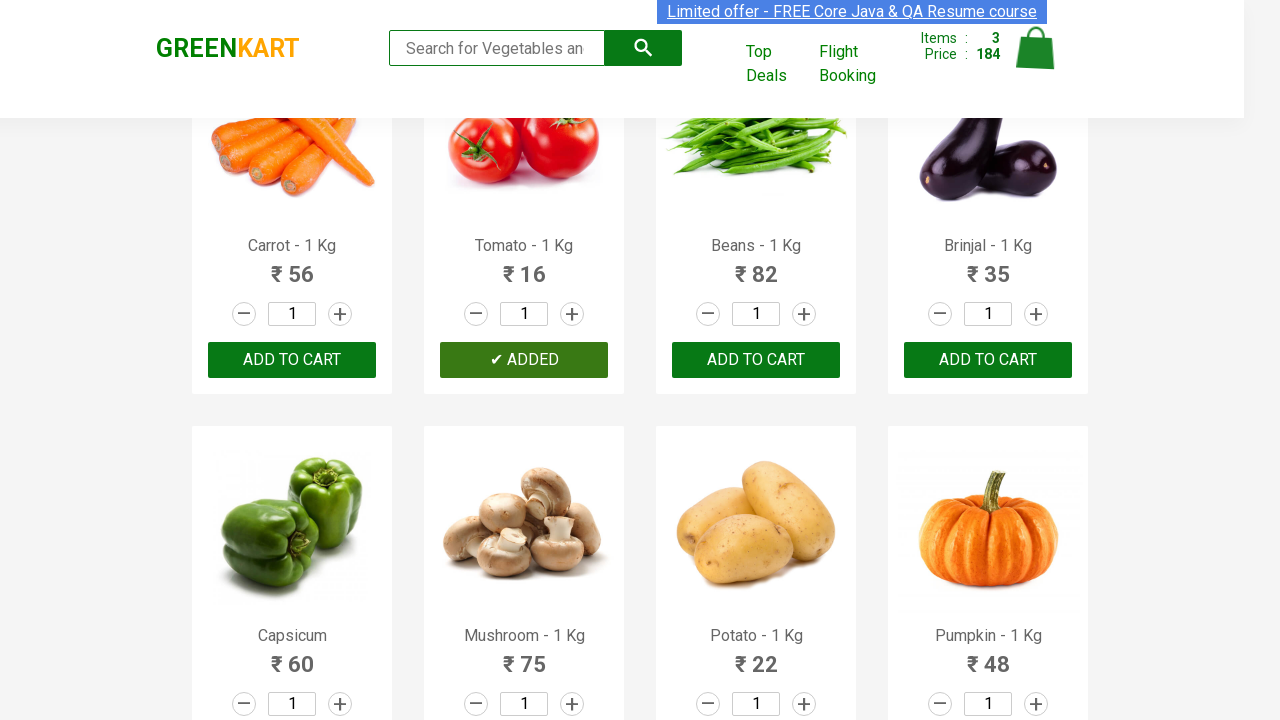

Clicked ADD TO CART button for Brinjal at (988, 360) on //h4[@class='product-name' and contains(text(),'Brinjal')]/following-sibling::di
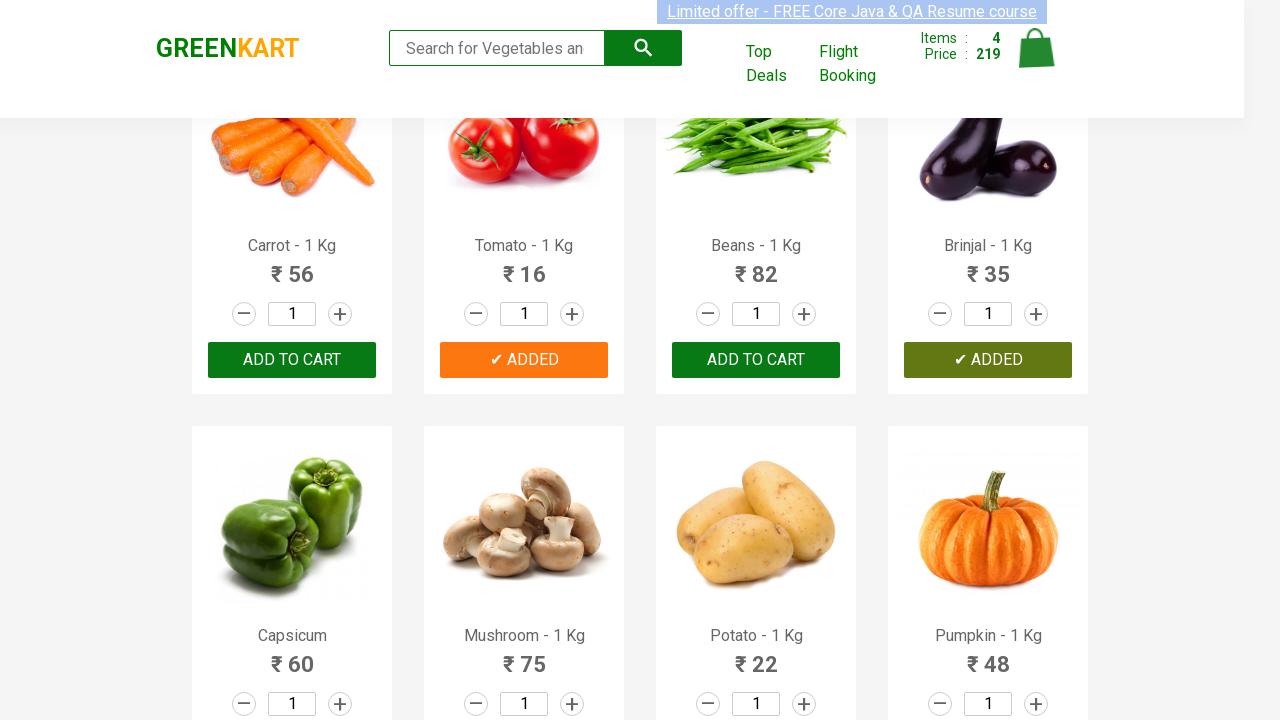

Clicked ADD TO CART button for Capsicum at (292, 360) on //h4[@class='product-name' and contains(text(),'Capsicum')]/following-sibling::d
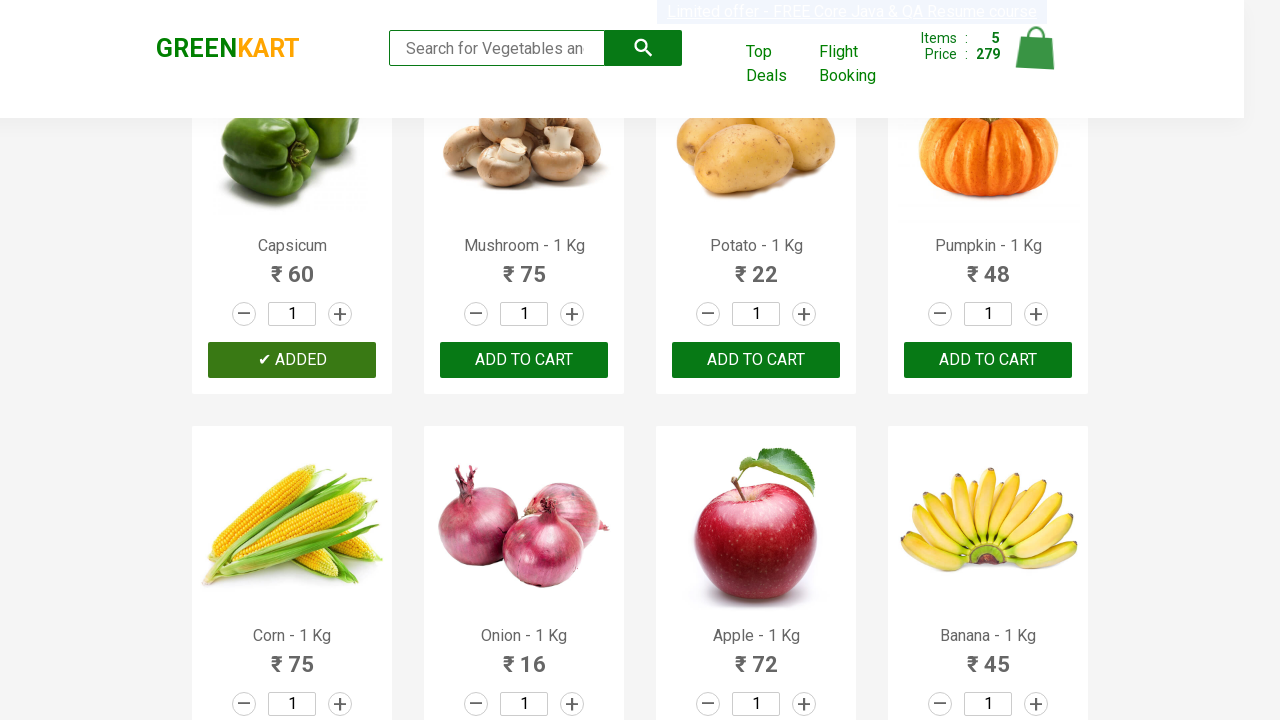

Clicked ADD TO CART button for Potato at (756, 360) on //h4[@class='product-name' and contains(text(),'Potato')]/following-sibling::div
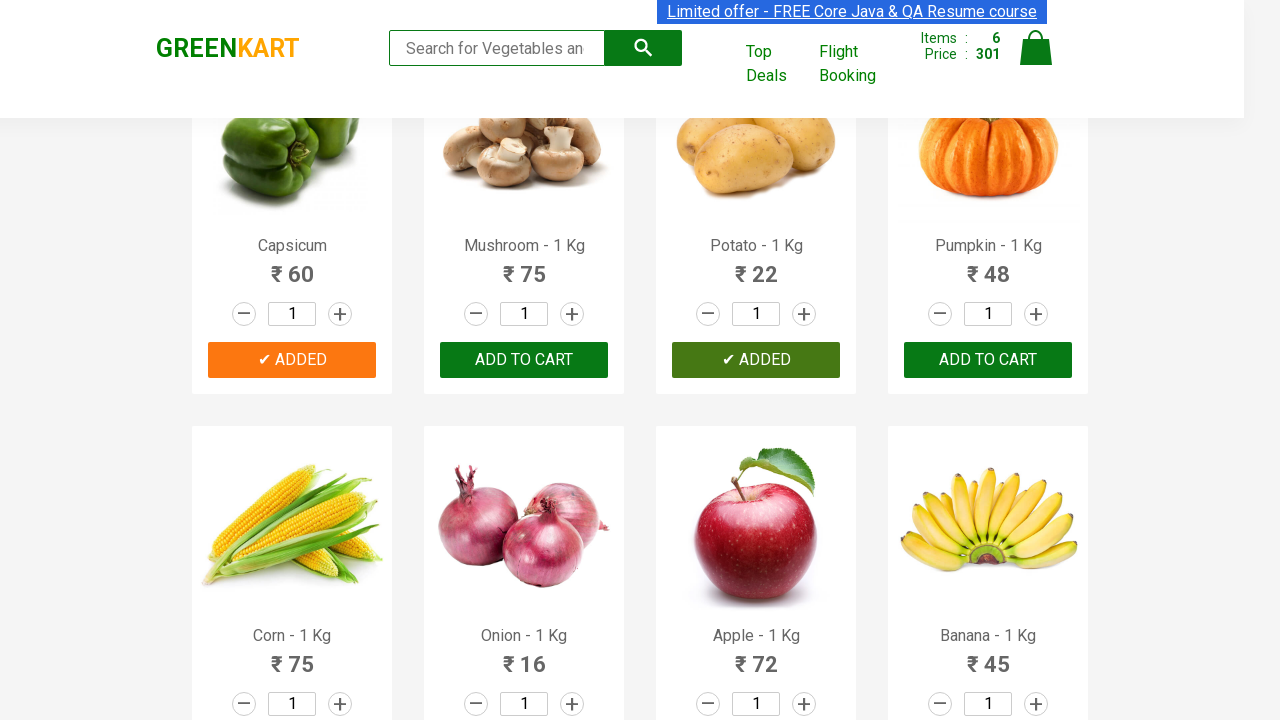

Clicked ADD TO CART button for Corn at (292, 360) on //h4[@class='product-name' and contains(text(),'Corn')]/following-sibling::div/b
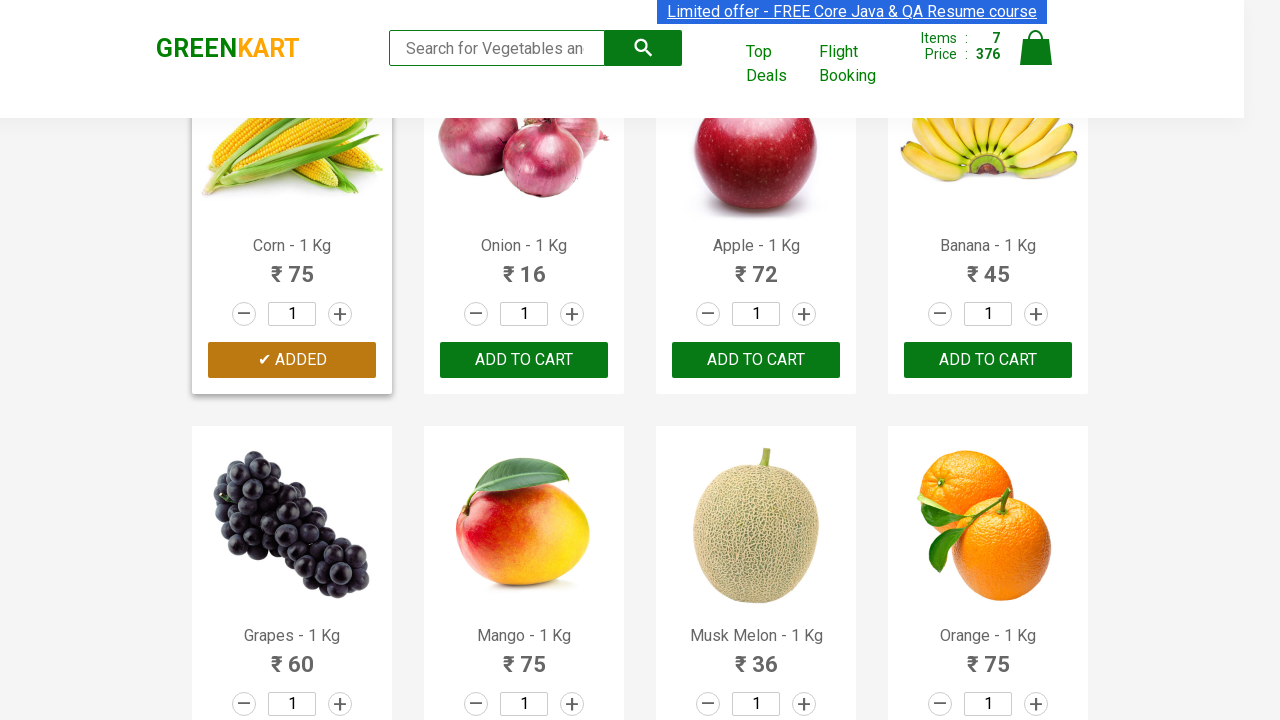

Clicked ADD TO CART button for Apple at (756, 360) on //h4[@class='product-name' and contains(text(),'Apple')]/following-sibling::div/
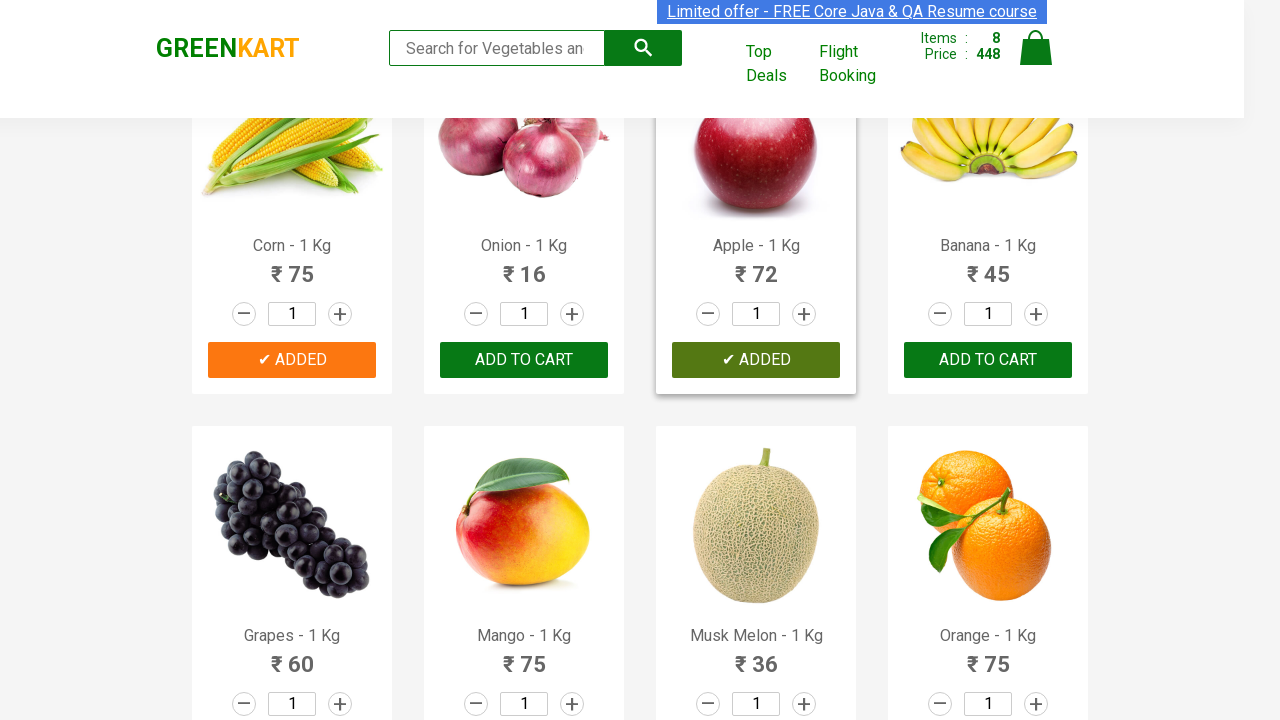

Clicked ADD TO CART button for Grapes at (292, 360) on //h4[@class='product-name' and contains(text(),'Grapes')]/following-sibling::div
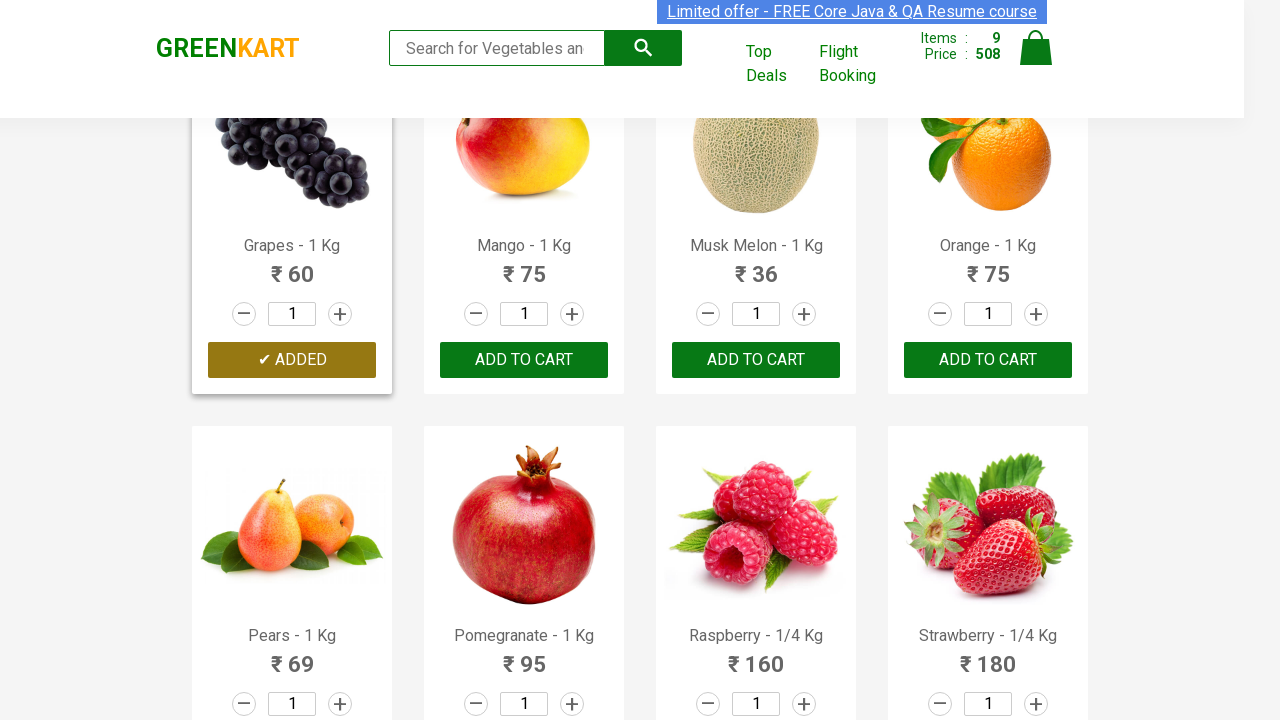

Clicked ADD TO CART button for Musk Melon at (756, 360) on //h4[@class='product-name' and contains(text(),'Musk Melon')]/following-sibling:
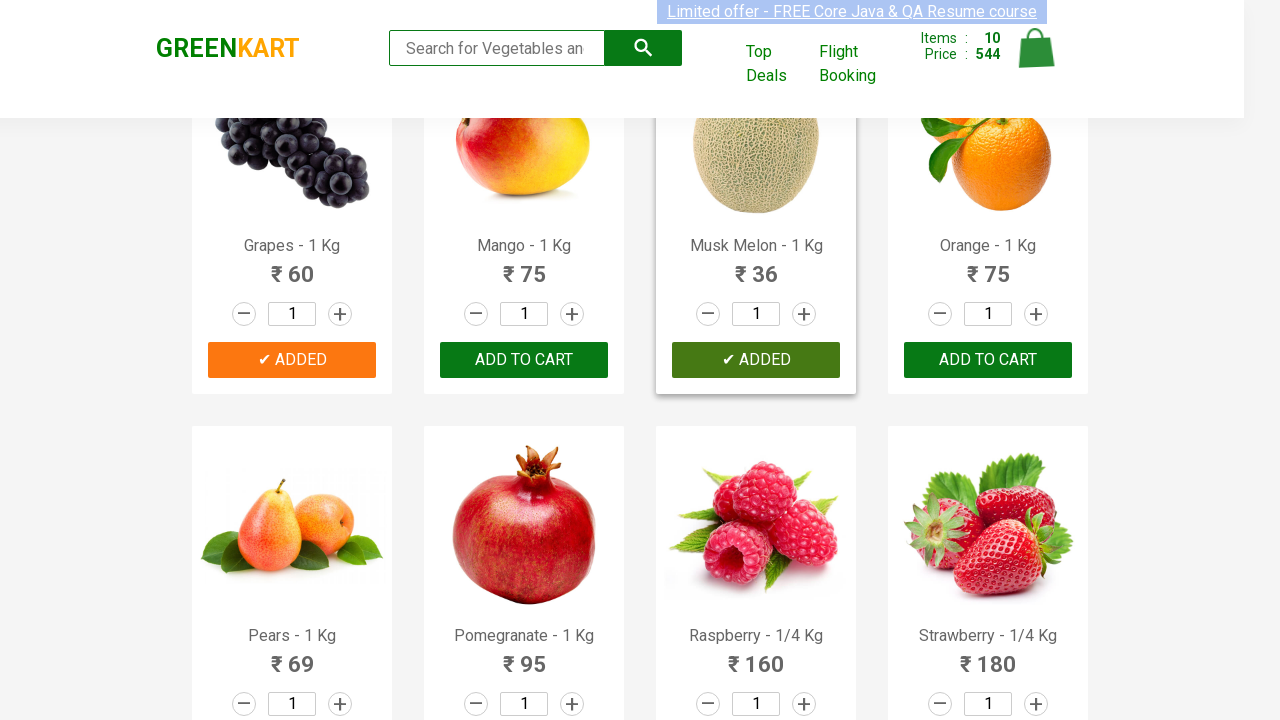

Clicked ADD TO CART button for Pears at (292, 360) on //h4[@class='product-name' and contains(text(),'Pears')]/following-sibling::div/
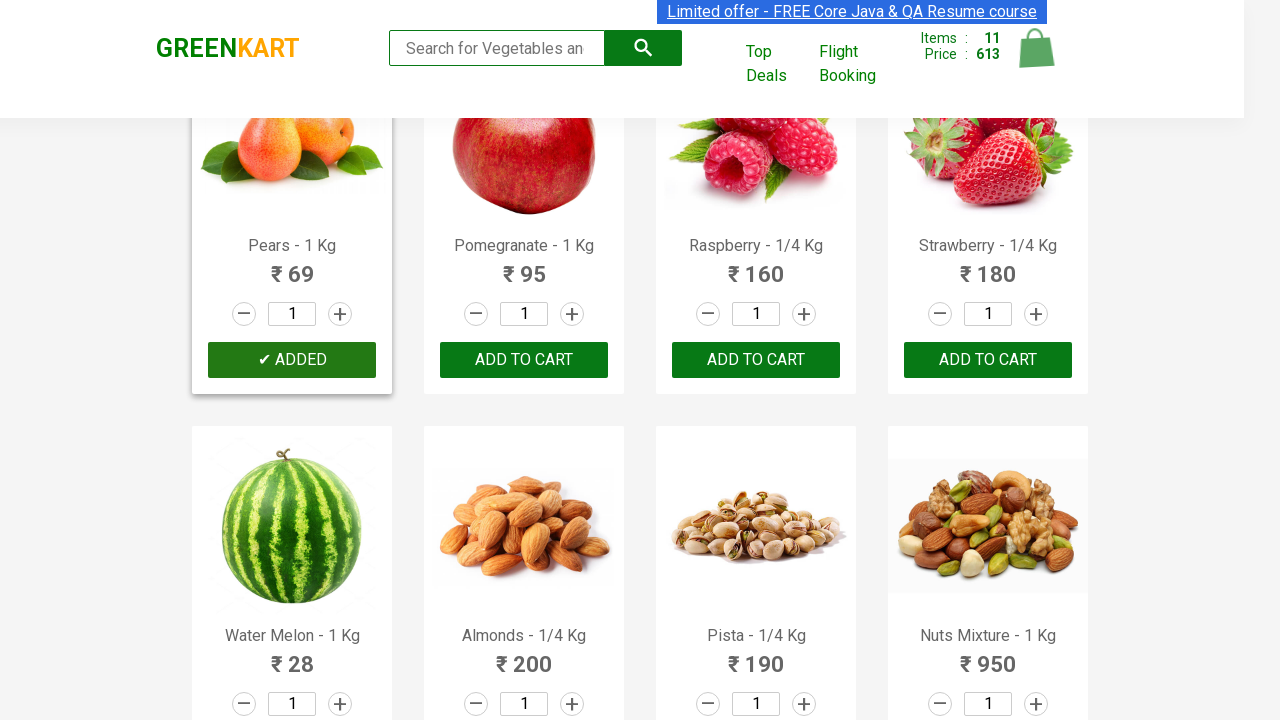

Clicked ADD TO CART button for Raspberry at (756, 360) on //h4[@class='product-name' and contains(text(),'Raspberry')]/following-sibling::
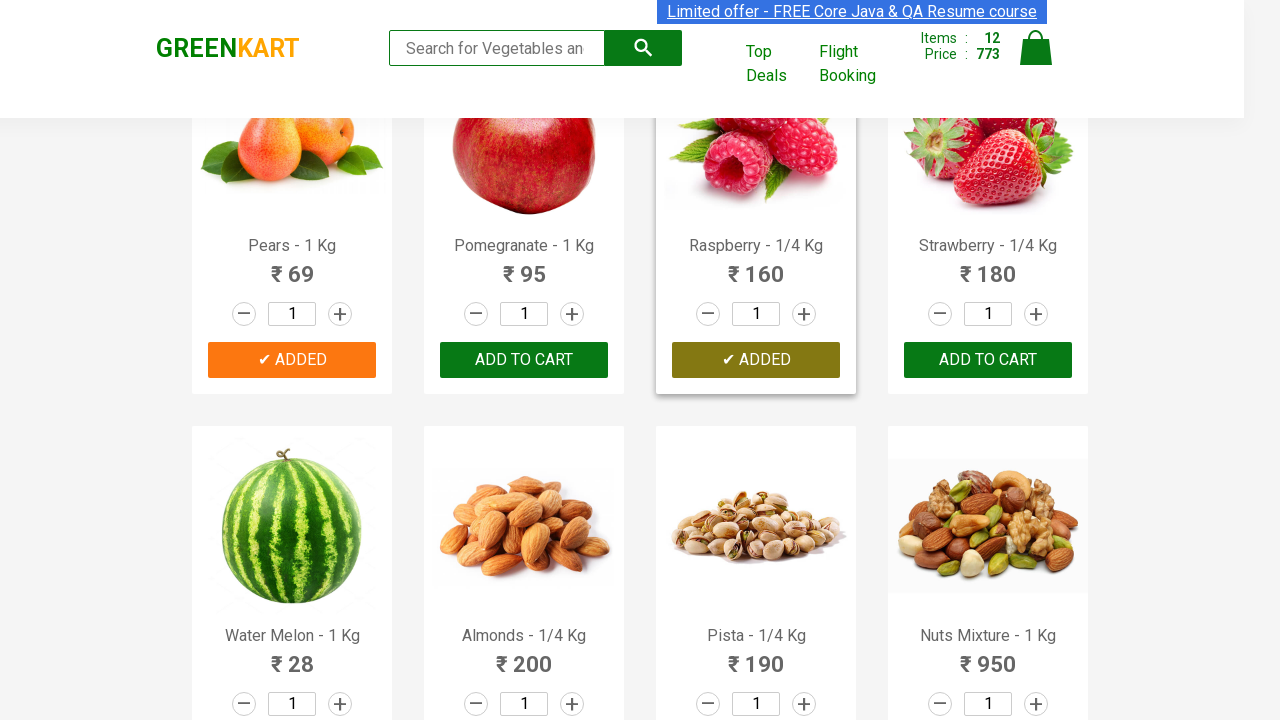

Clicked ADD TO CART button for Almonds at (524, 360) on //h4[@class='product-name' and contains(text(),'Almonds')]/following-sibling::di
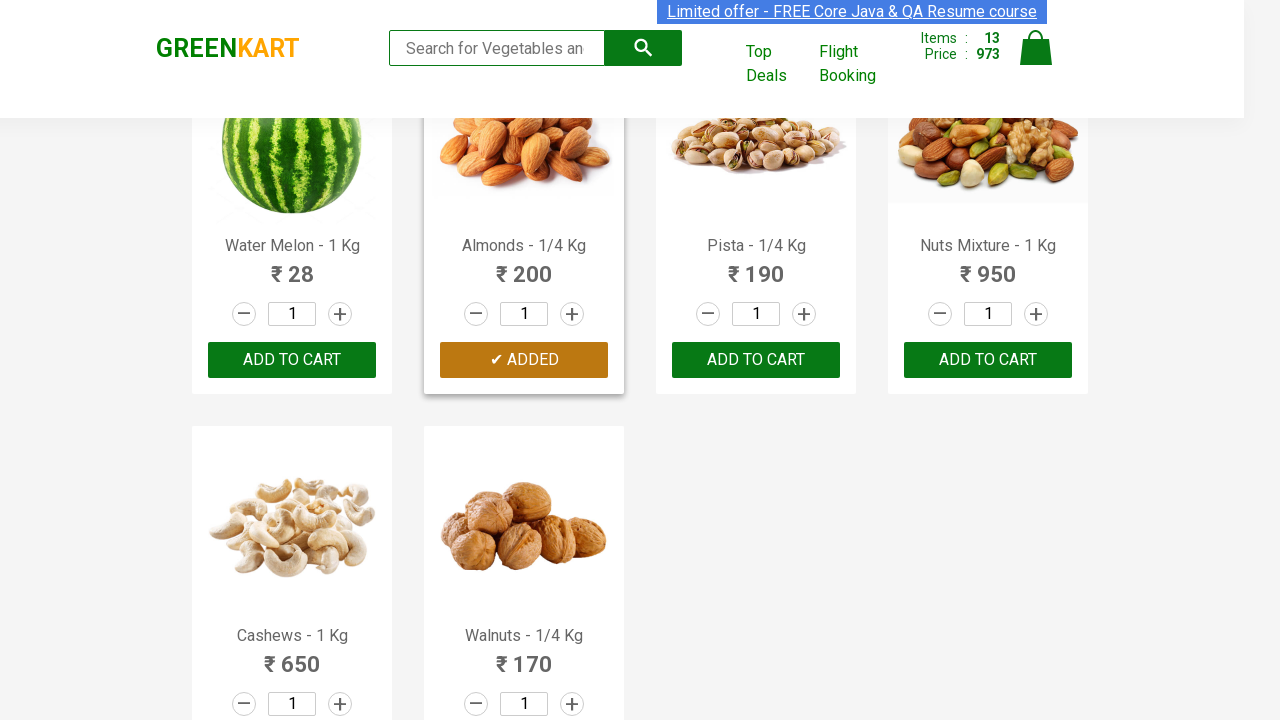

Clicked ADD TO CART button for Nuts Mixture at (988, 360) on //h4[@class='product-name' and contains(text(),'Nuts Mixture')]/following-siblin
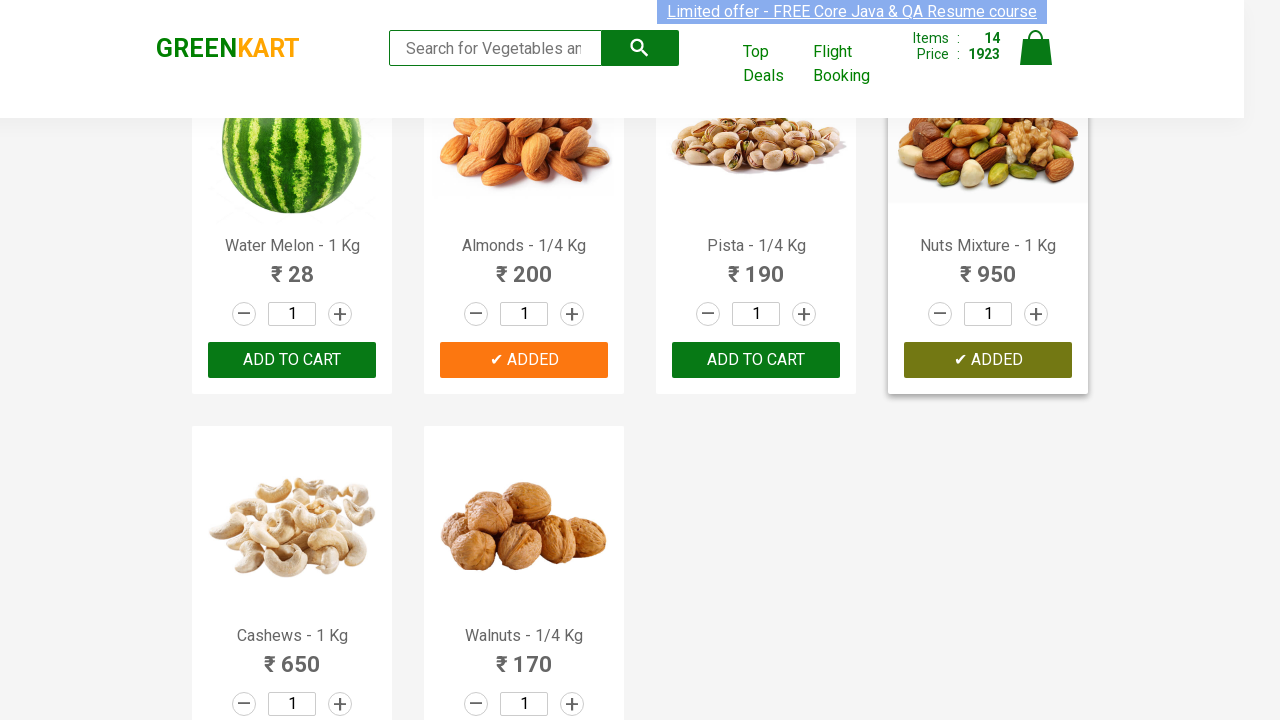

Clicked ADD TO CART button for Cashews at (292, 569) on //h4[@class='product-name' and contains(text(),'Cashews')]/following-sibling::di
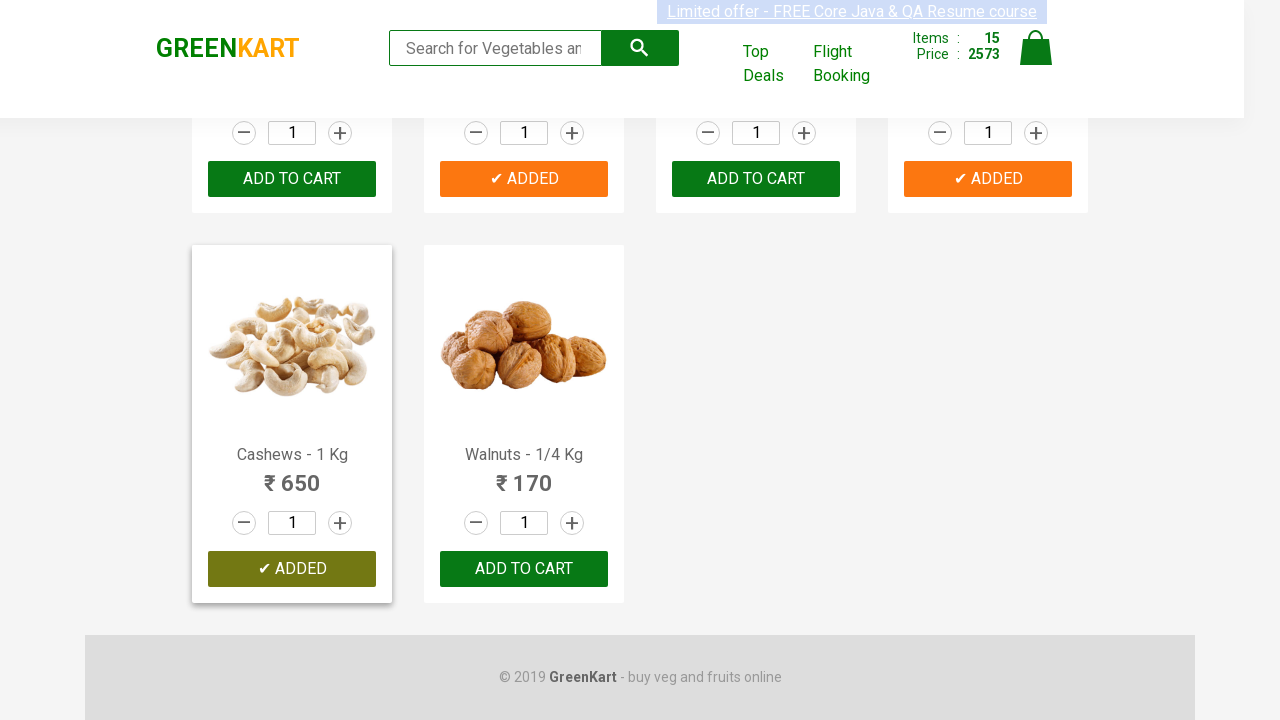

Clicked on cart icon to view shopping cart at (1036, 48) on img[alt='Cart']
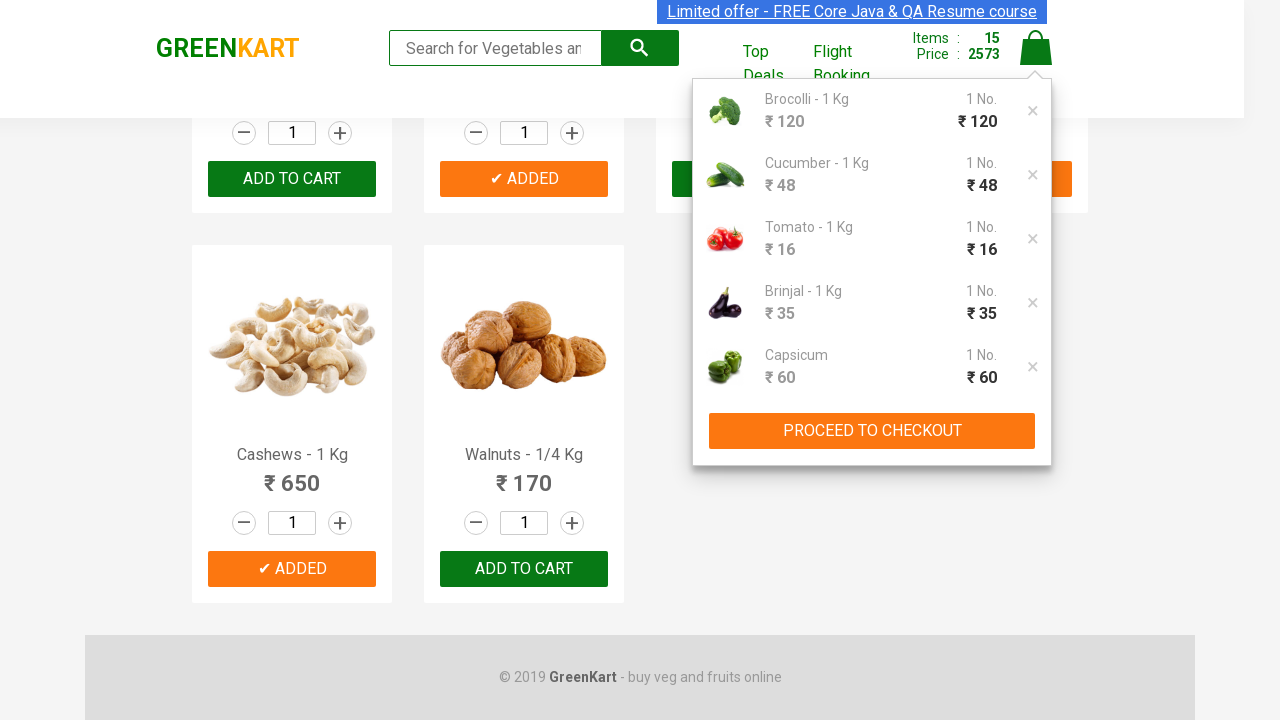

Clicked PROCEED TO CHECKOUT button at (872, 431) on xpath=//button[text()='PROCEED TO CHECKOUT']
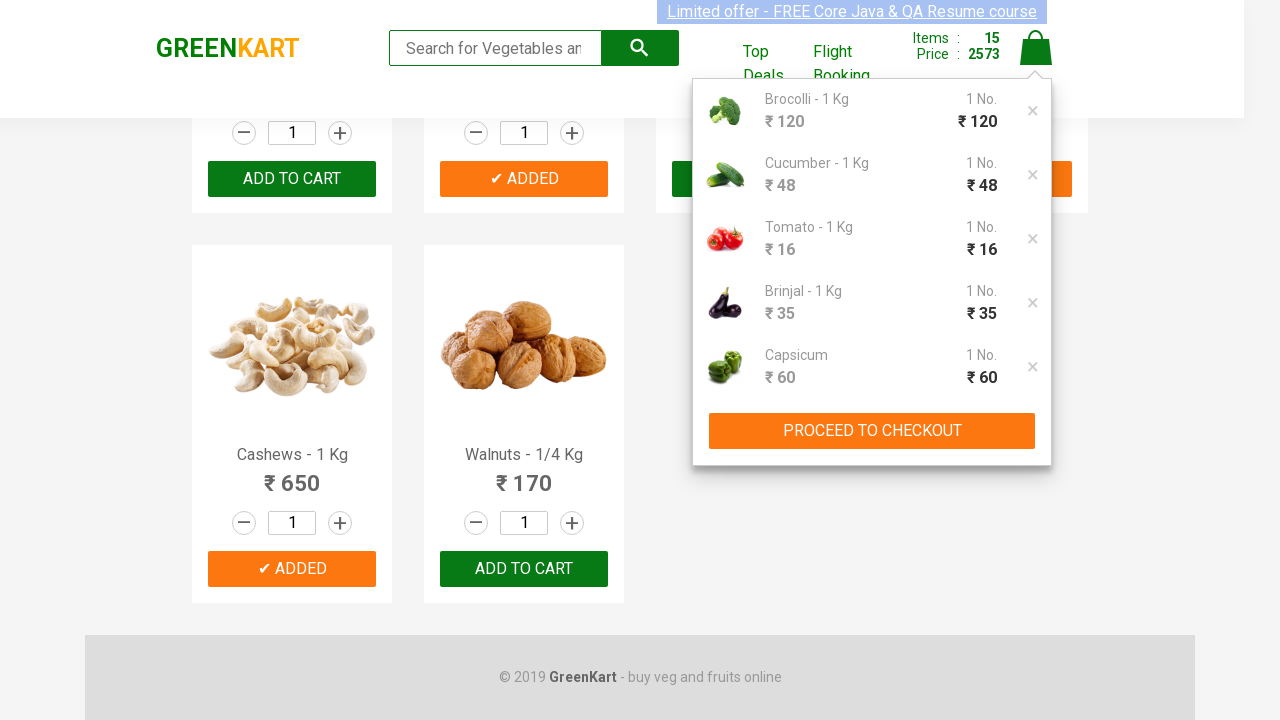

Checkout page loaded and total amount displayed
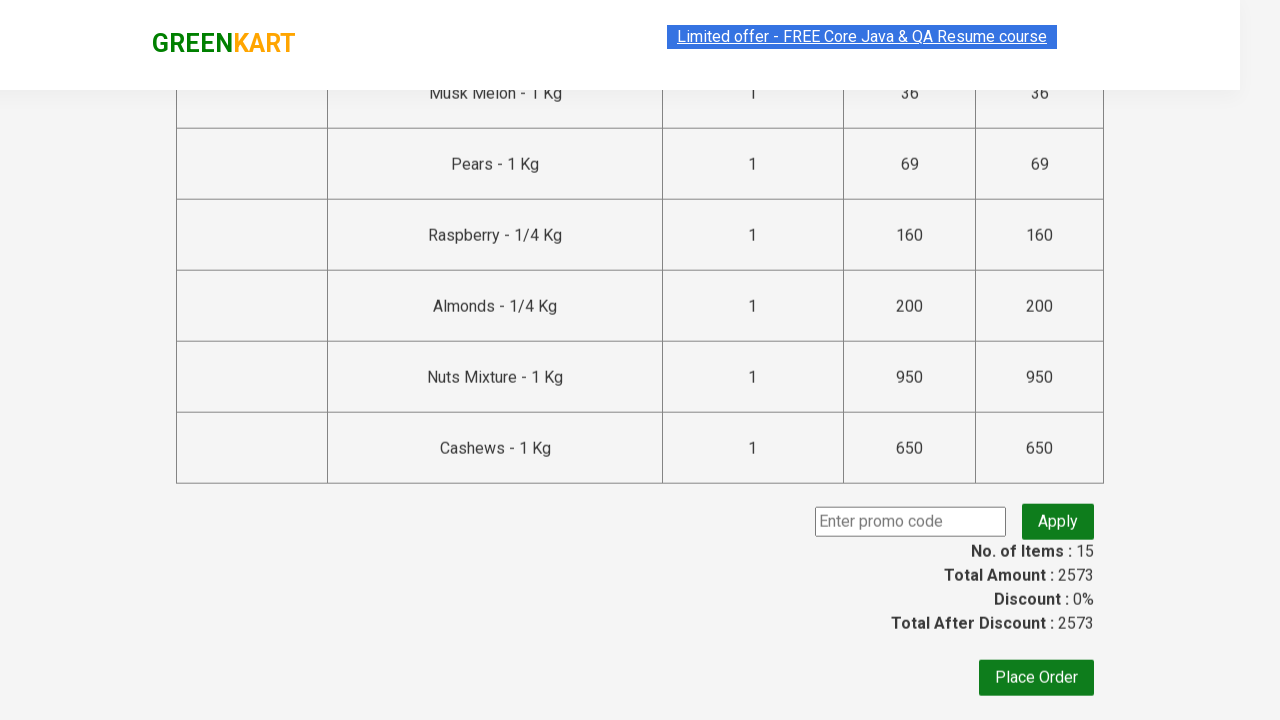

Entered promo code 'rahulshettyacademy' on .promoCode
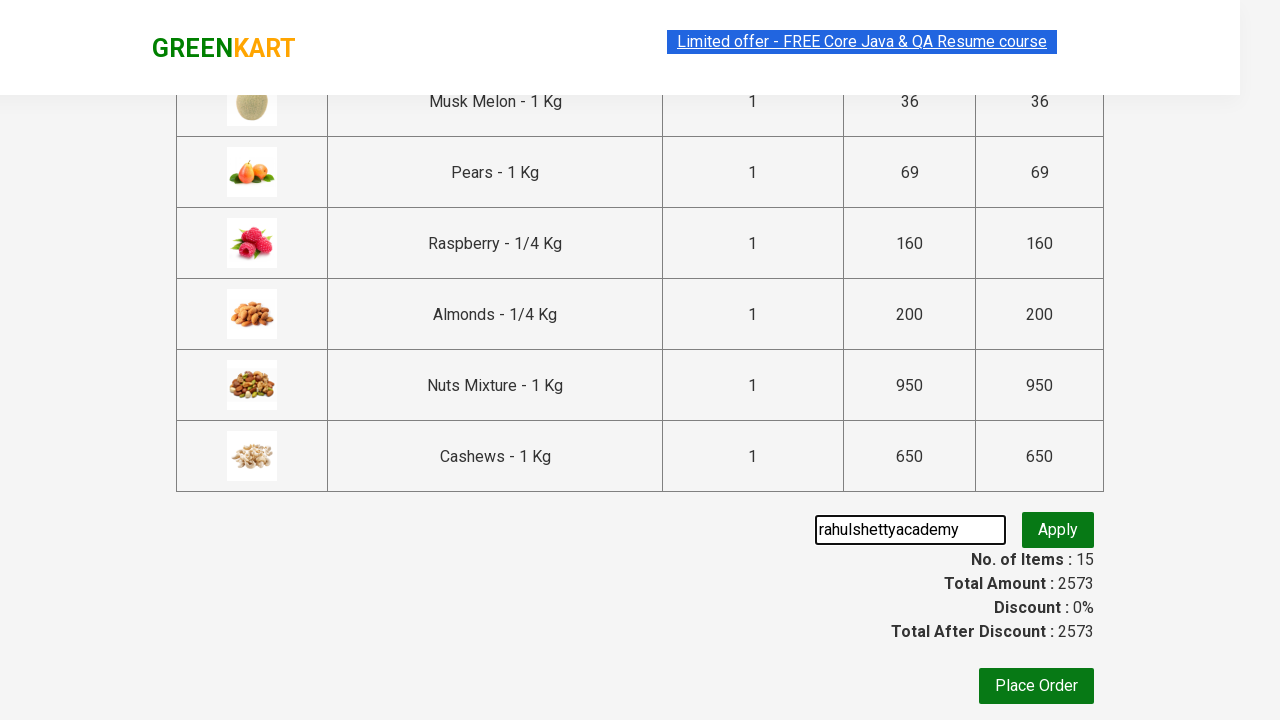

Clicked apply promo button at (1058, 530) on .promoBtn
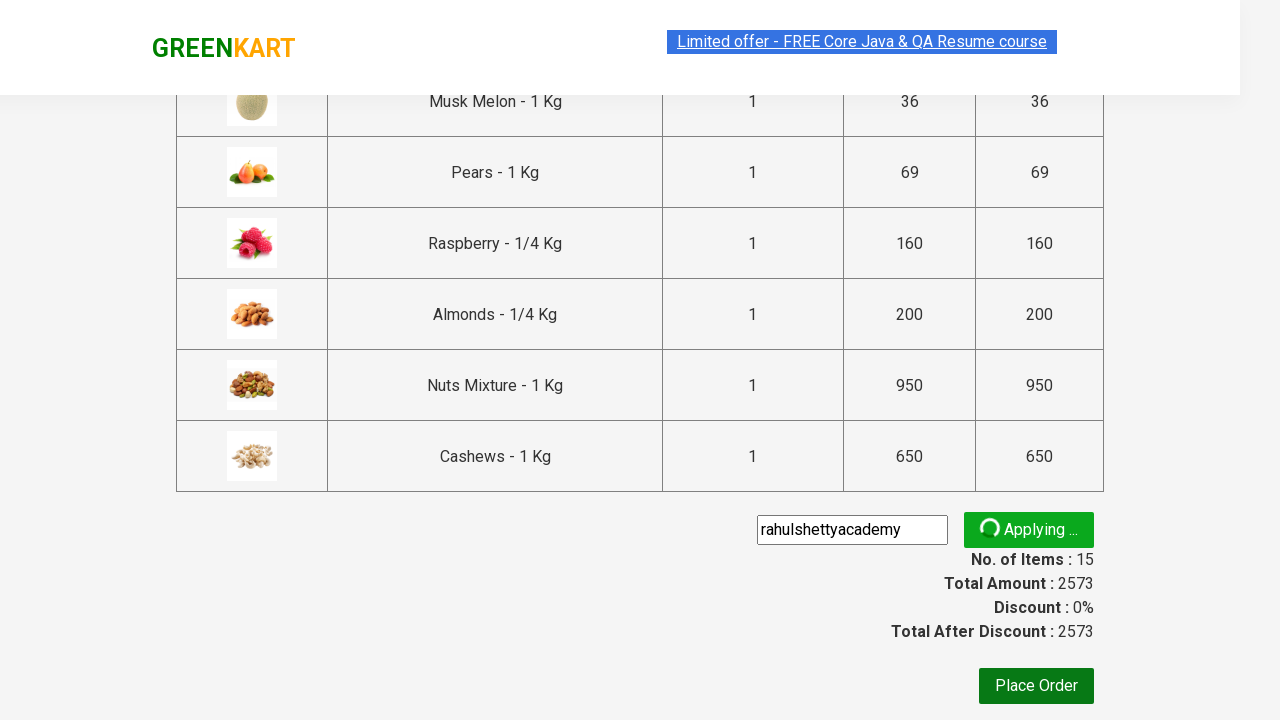

Promo discount information became visible
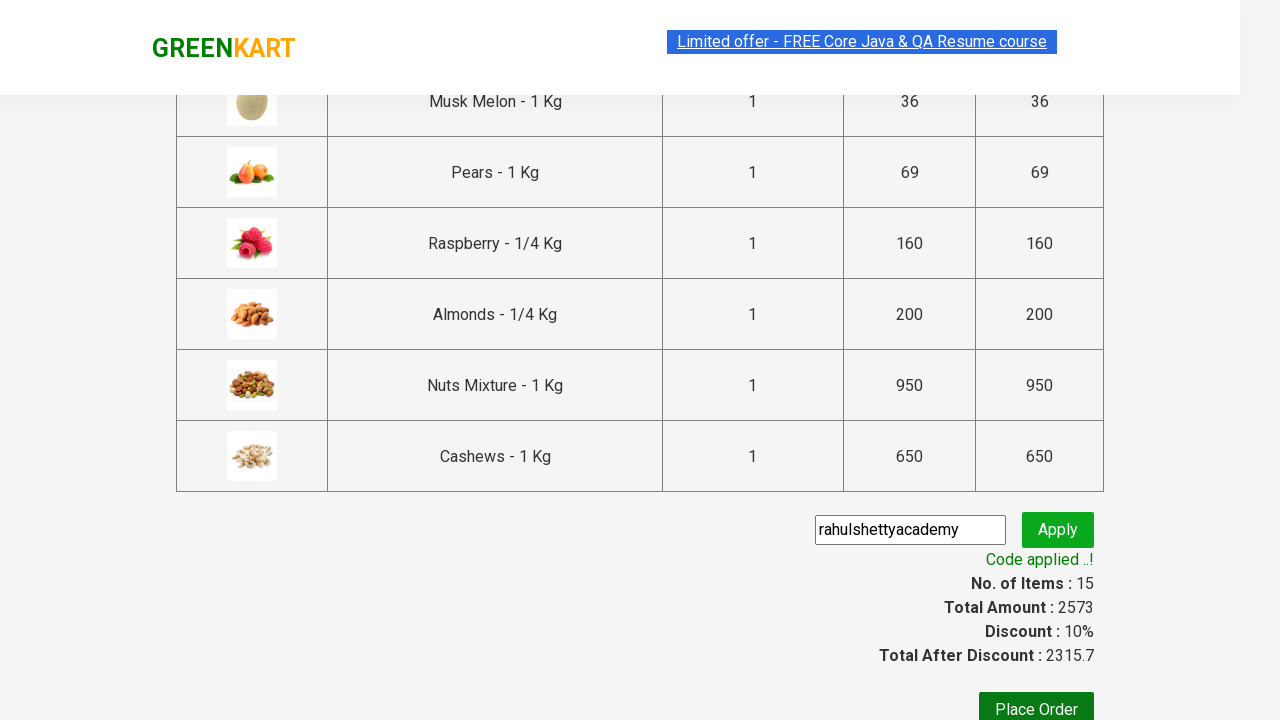

Discount percentage verified and displayed
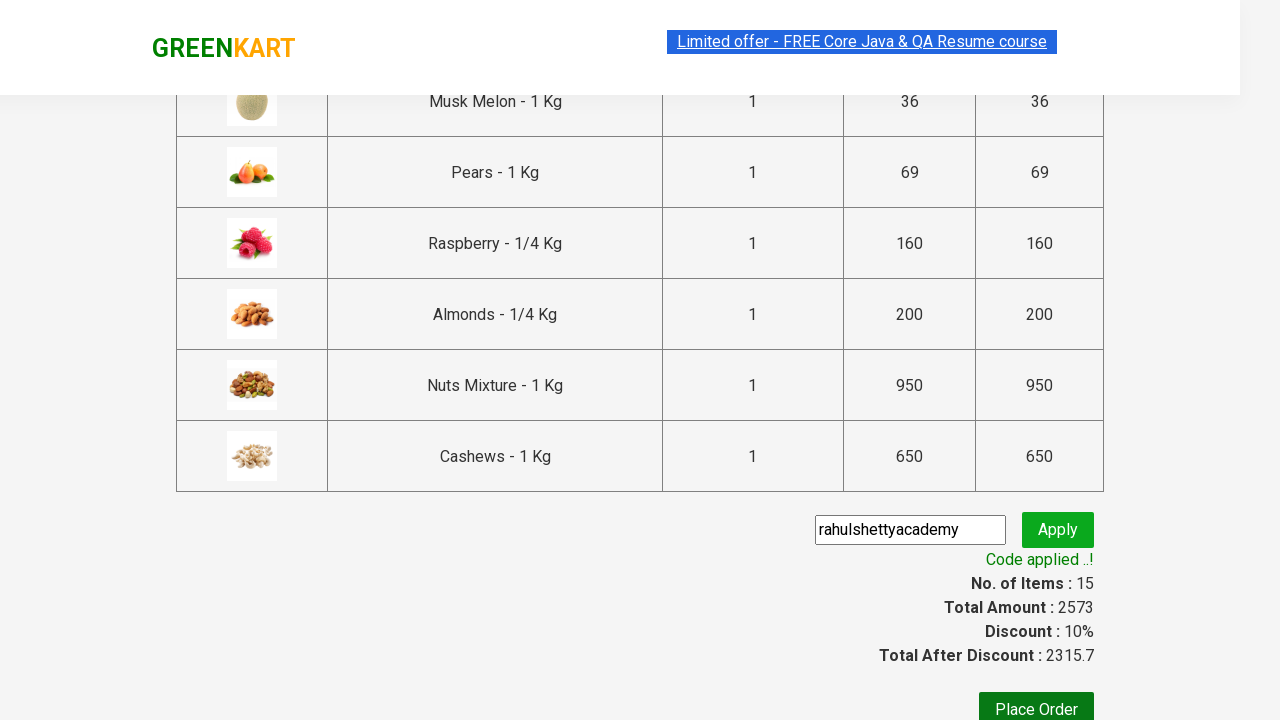

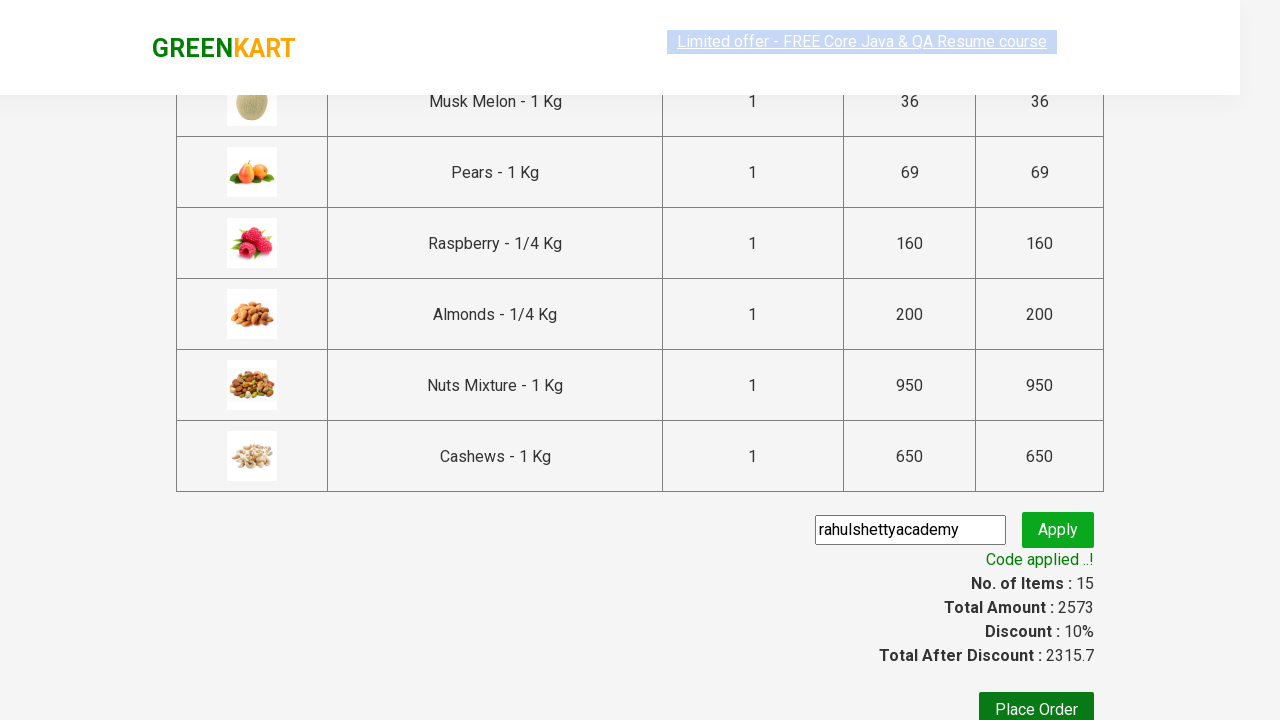